Verifies that the page title of the OrangeHRM login page is "OrangeHRM"

Starting URL: https://opensource-demo.orangehrmlive.com/web/index.php/auth/login

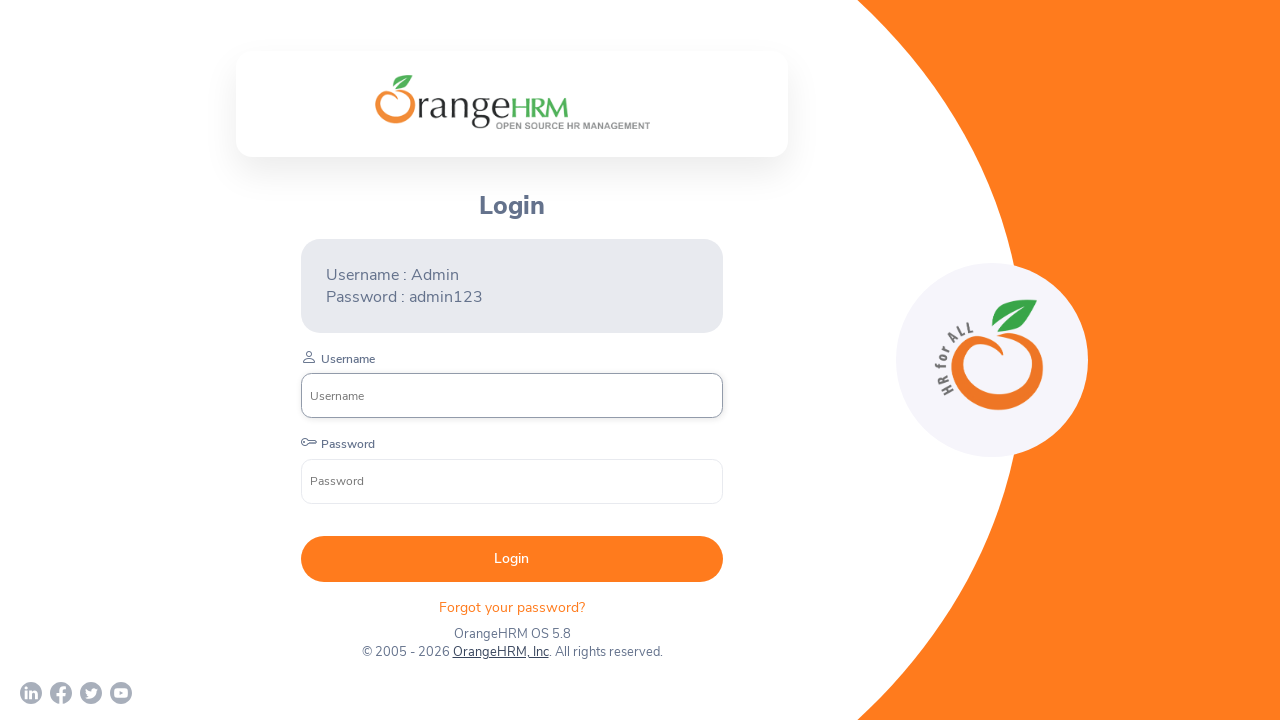

Navigated to OrangeHRM login page
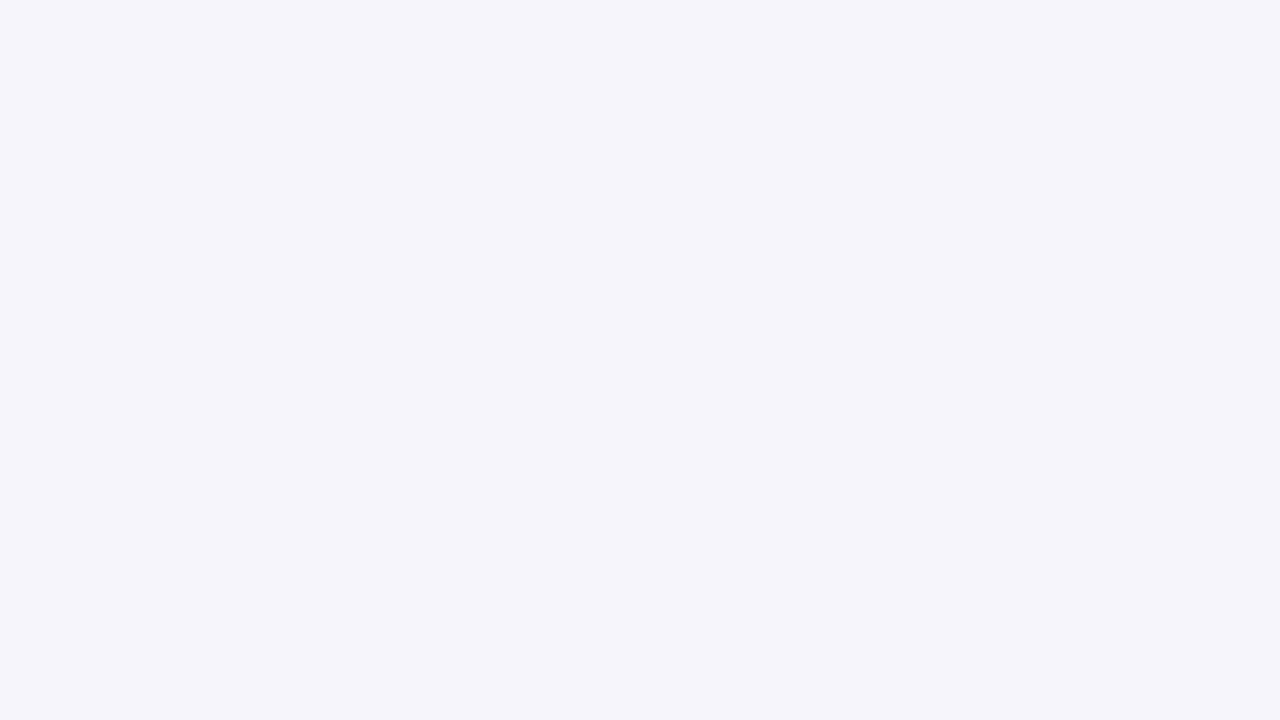

Verified page title is 'OrangeHRM'
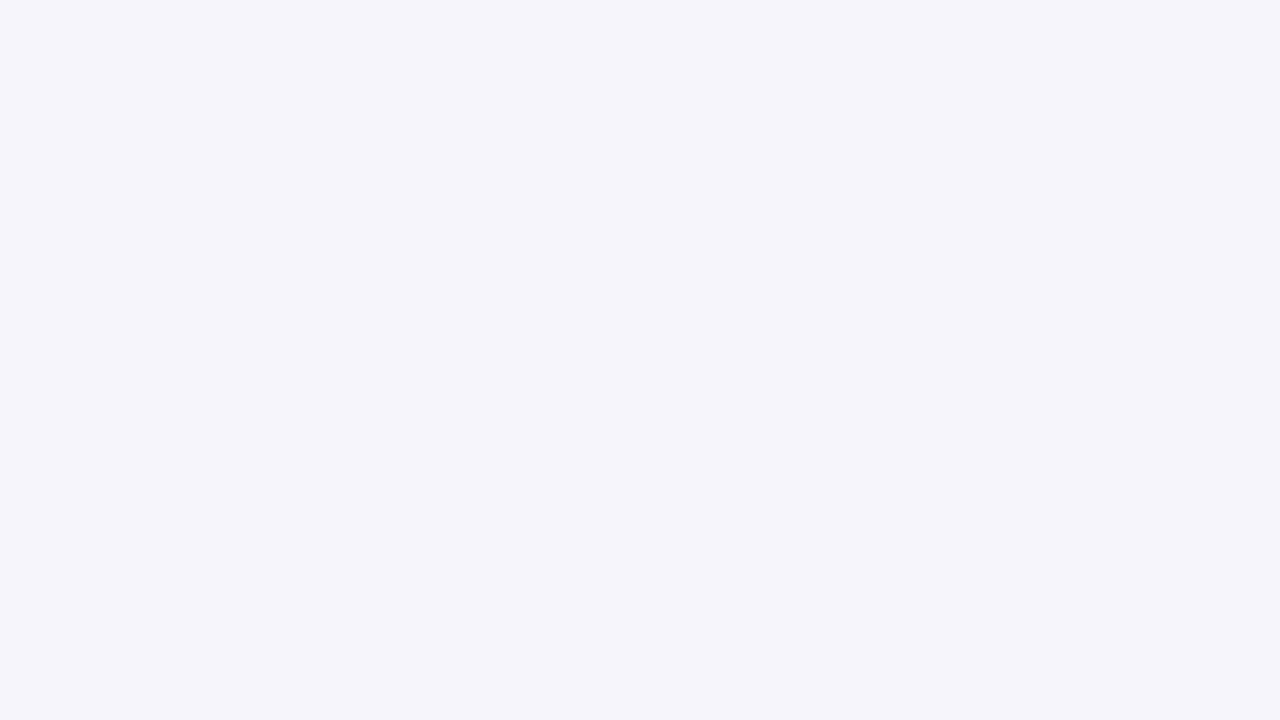

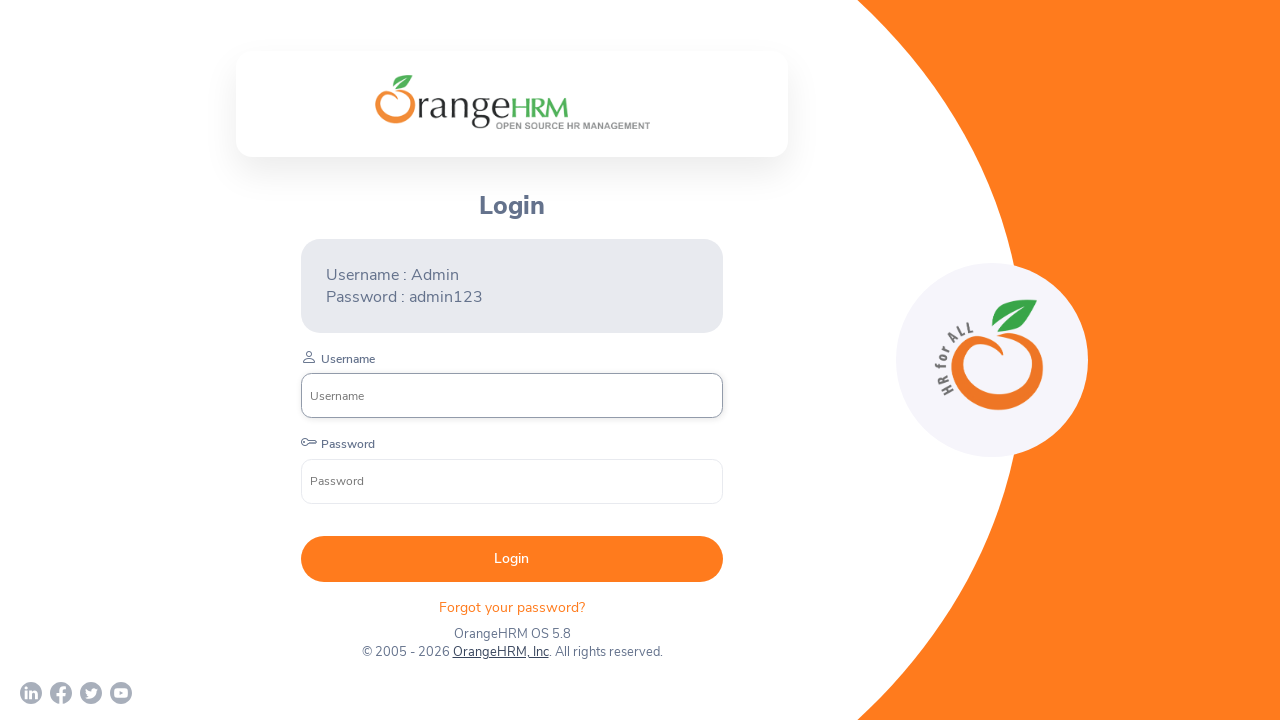